Navigates to jQuery UI website and clicks on the Droppable link after waiting for it to be visible

Starting URL: https://www.jqueryui.com

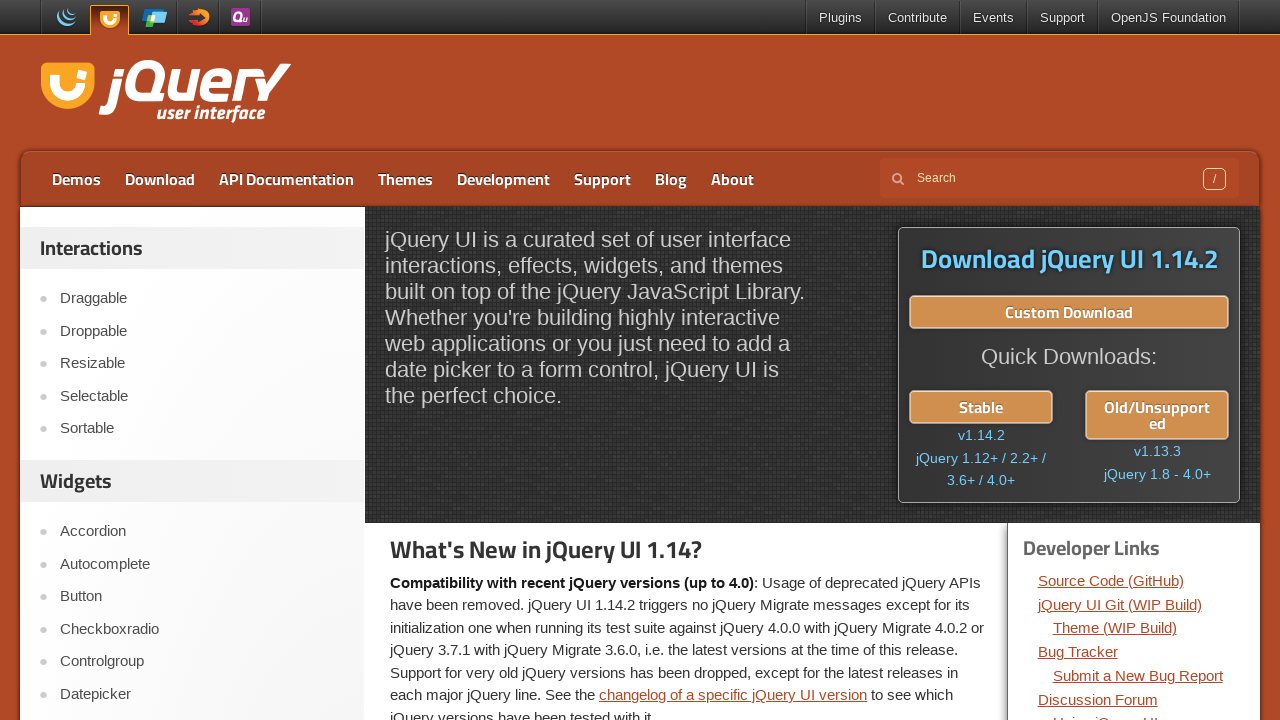

Navigated to jQuery UI website
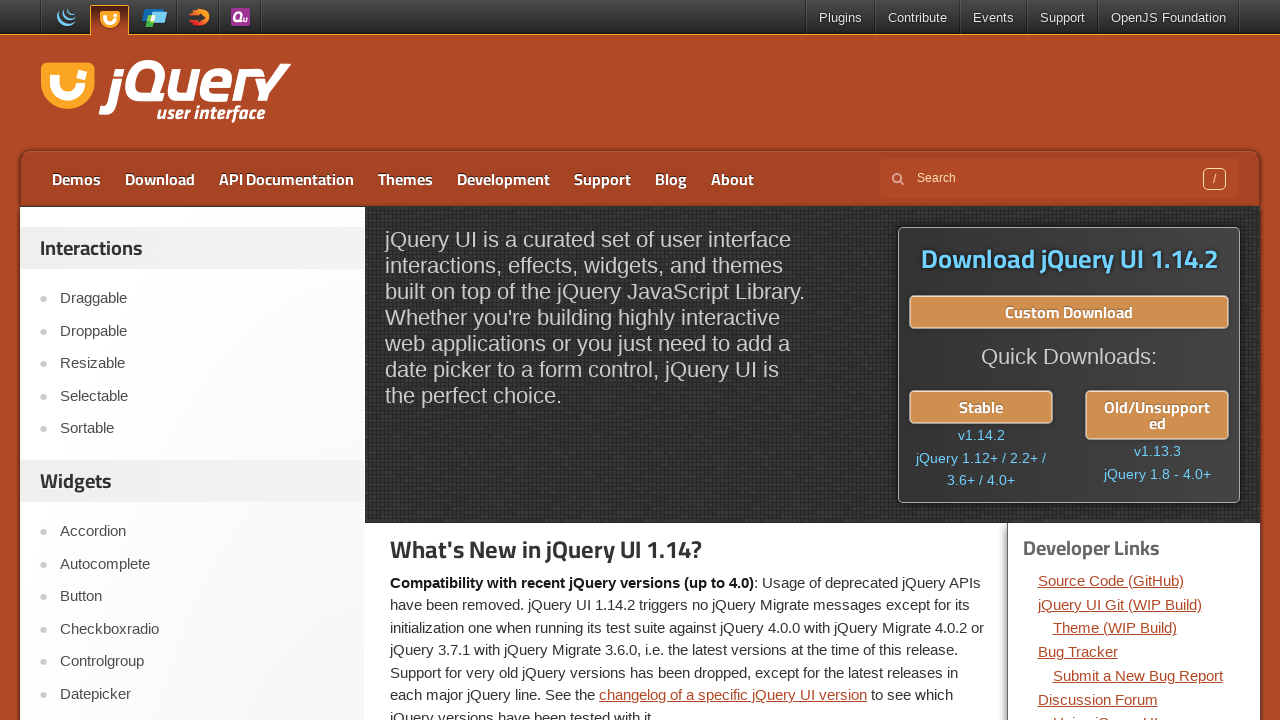

Droppable link became visible
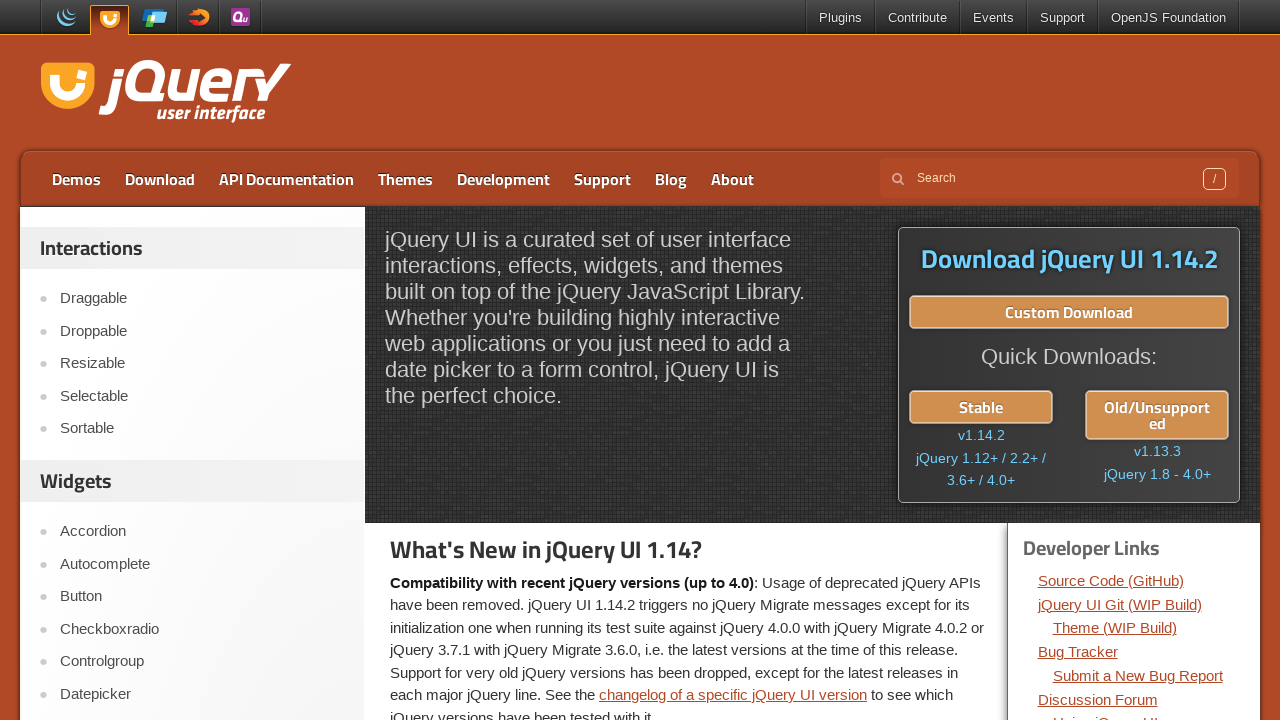

Clicked on the Droppable link at (202, 331) on a:has-text('Droppable')
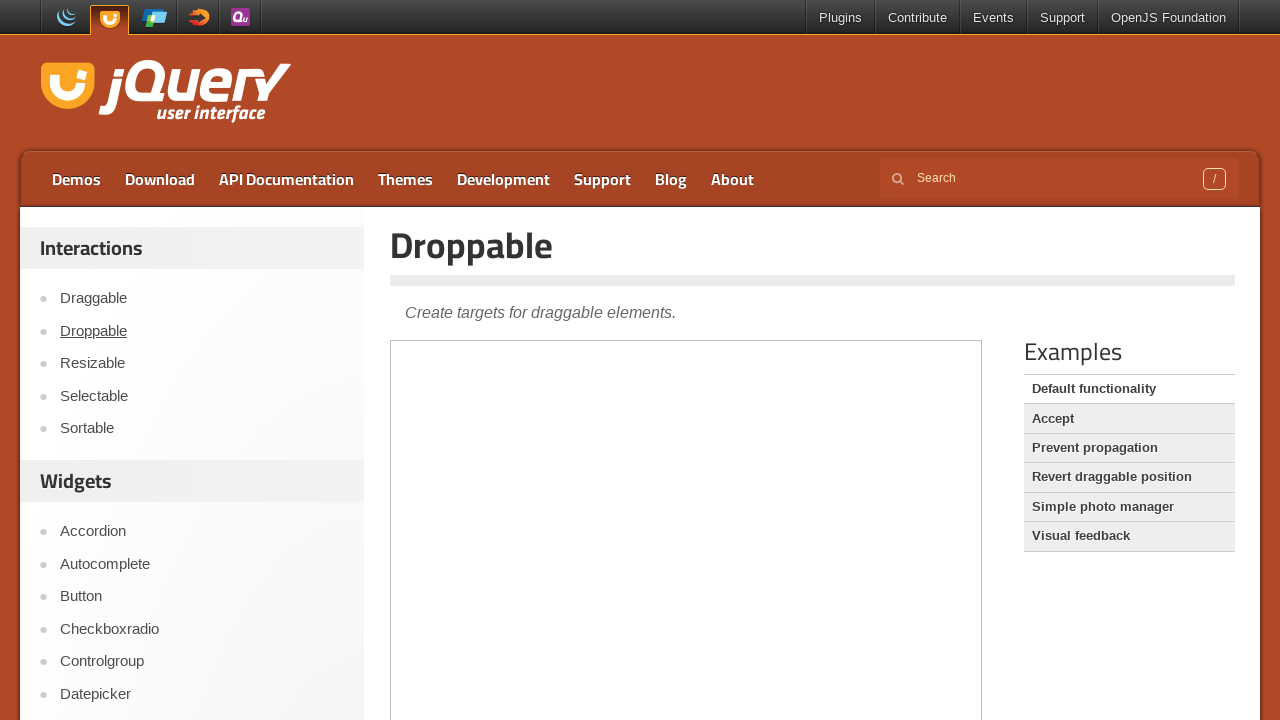

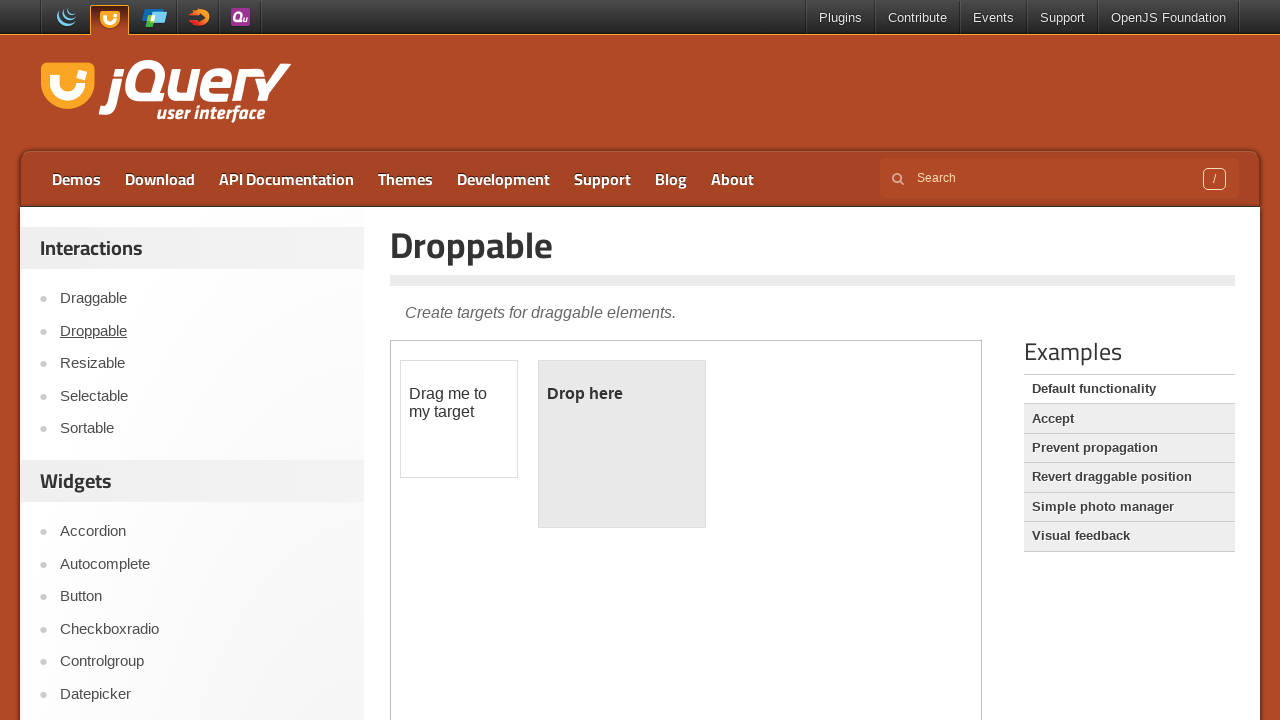